Tests valid zip code entry by entering a 5-digit zip code and clicking Continue, then verifying the registration form appears

Starting URL: https://www.sharelane.com/cgi-bin/register.py

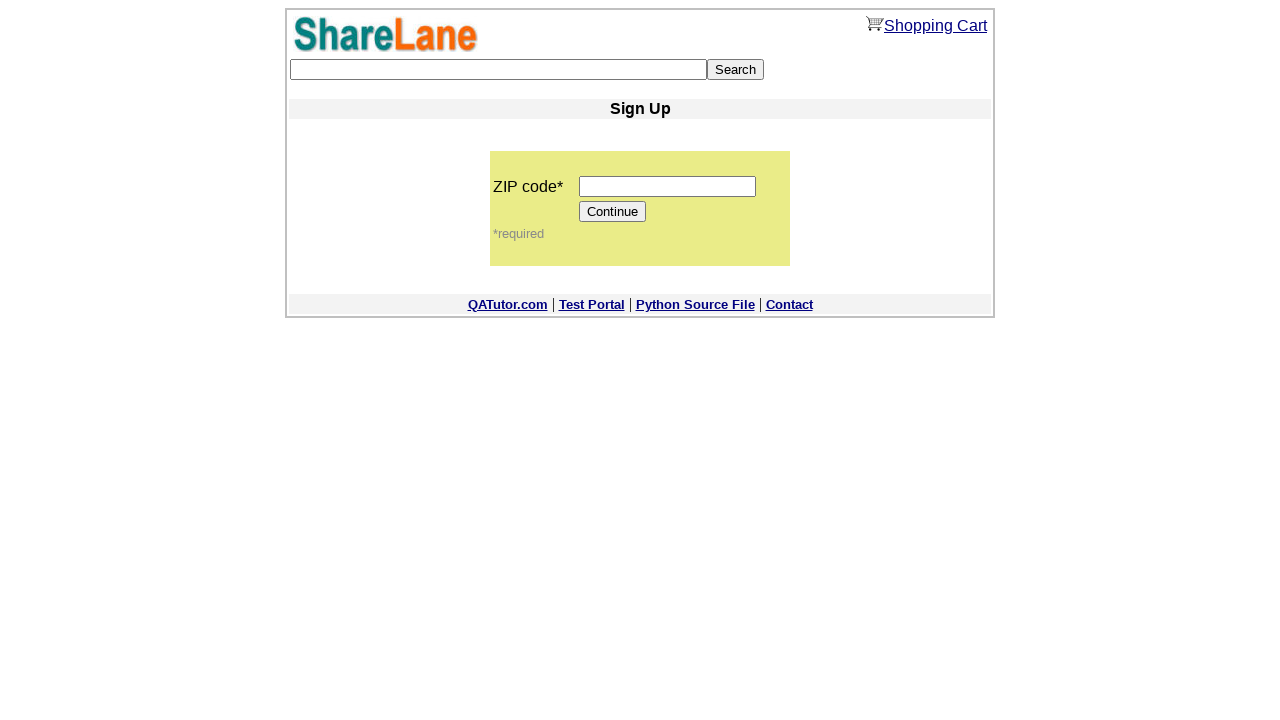

Entered zip code '12345' into zip code field on input[name='zip_code']
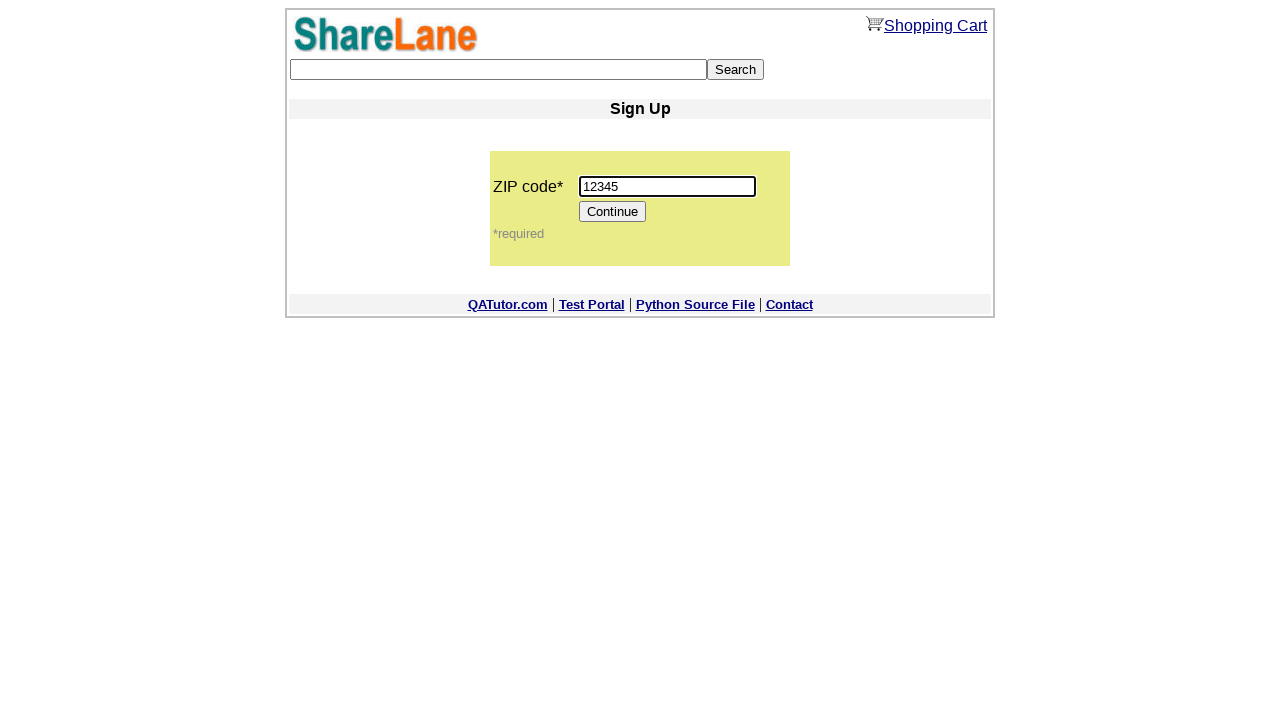

Clicked Continue button to proceed at (613, 212) on input[value='Continue']
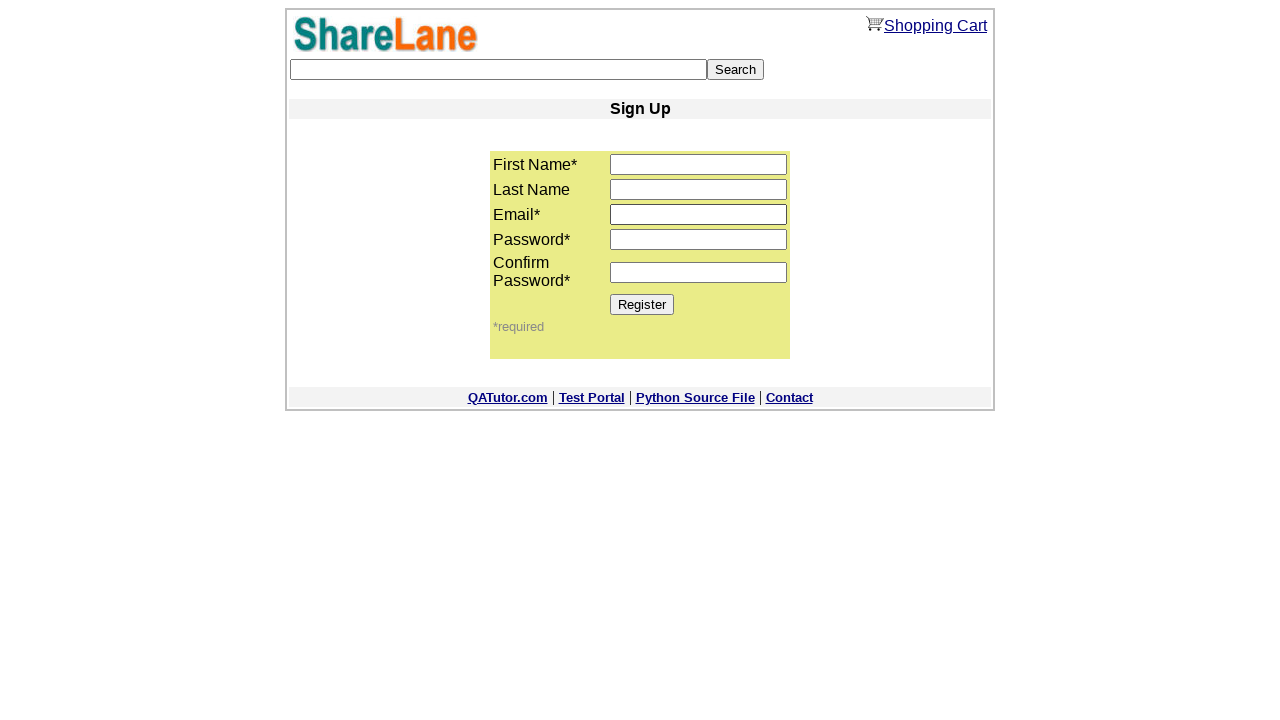

Registration form loaded with first name field visible
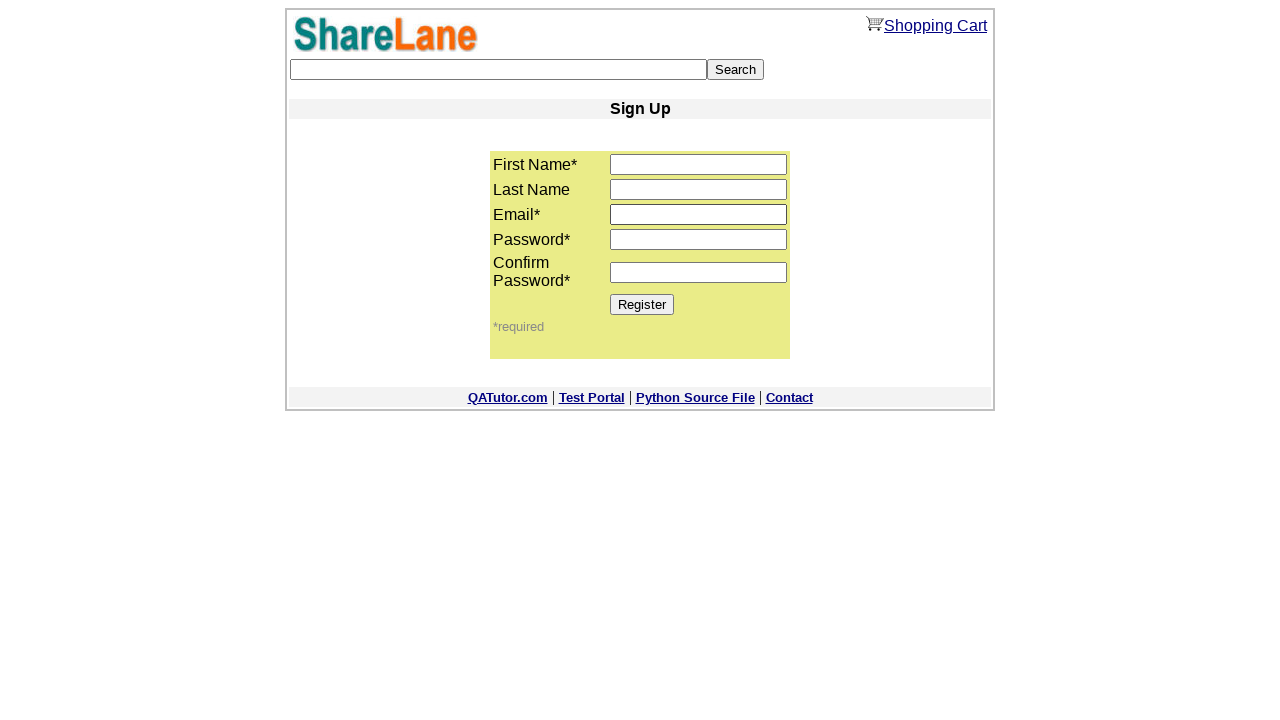

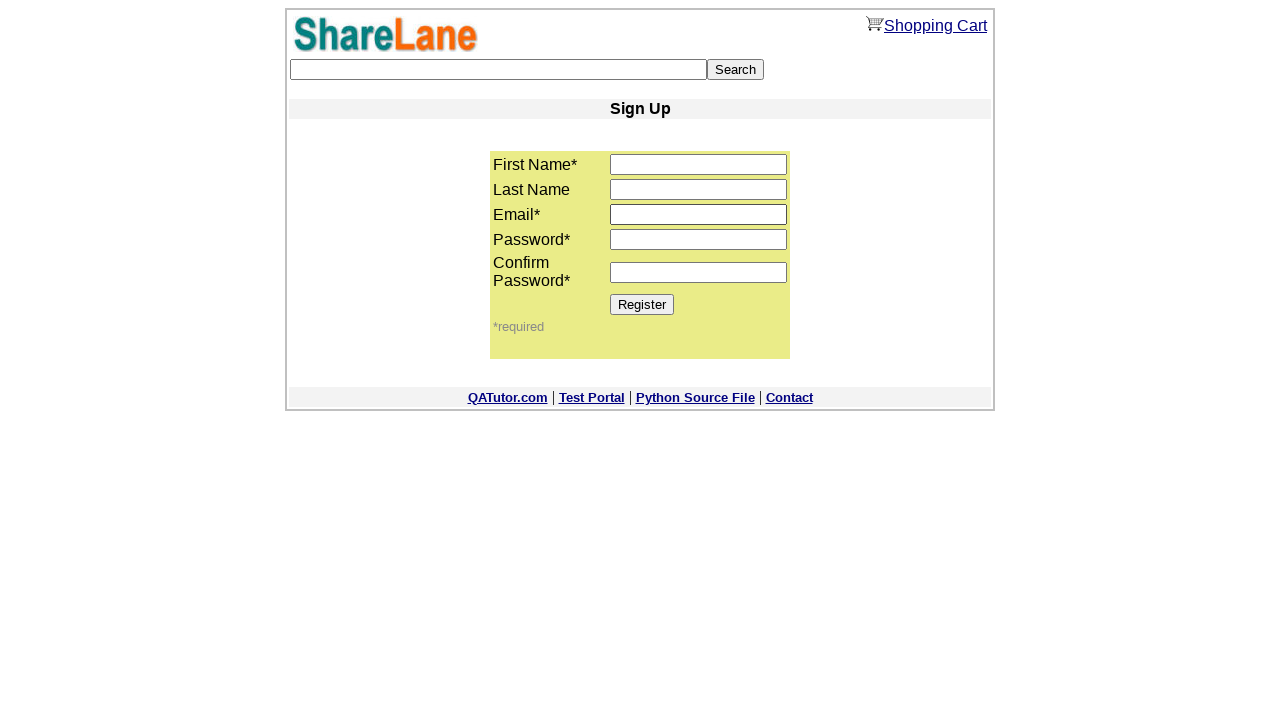